Tests navigation to Selenium training page by clicking the Selenium training button and verifying the enrollment heading.

Starting URL: https://www.toolsqa.com/

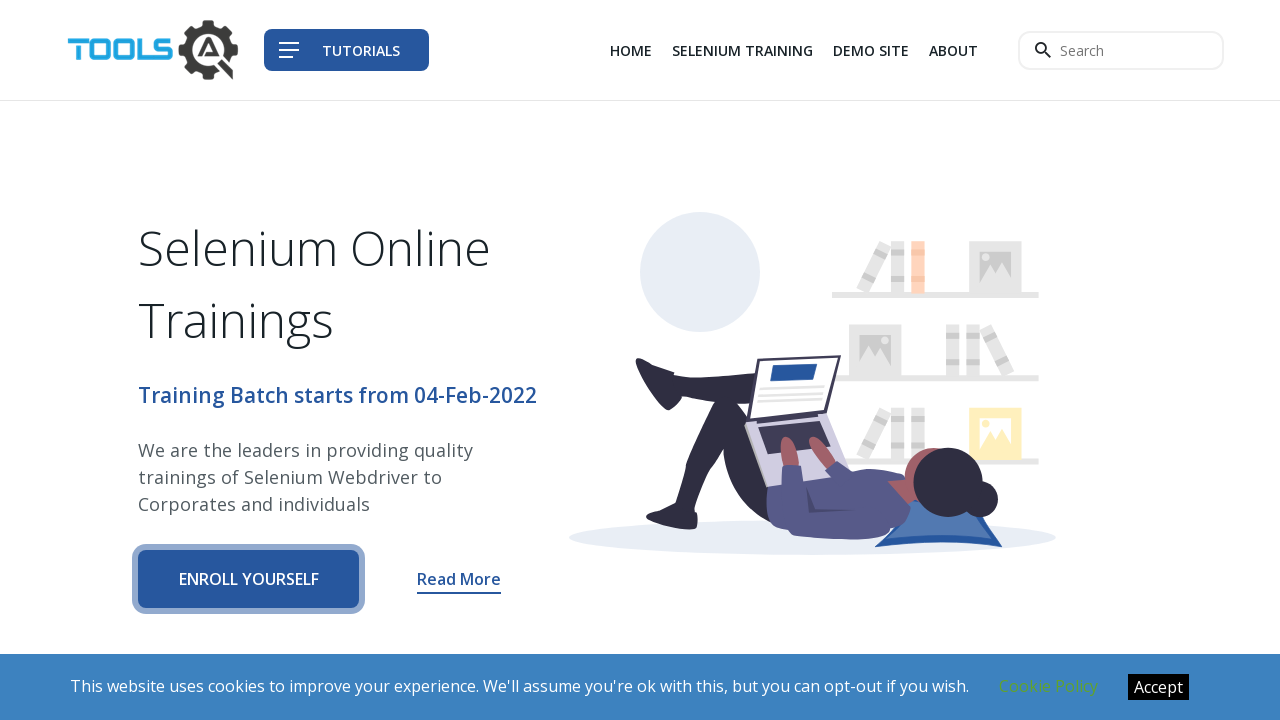

Waited for Selenium training button to be present
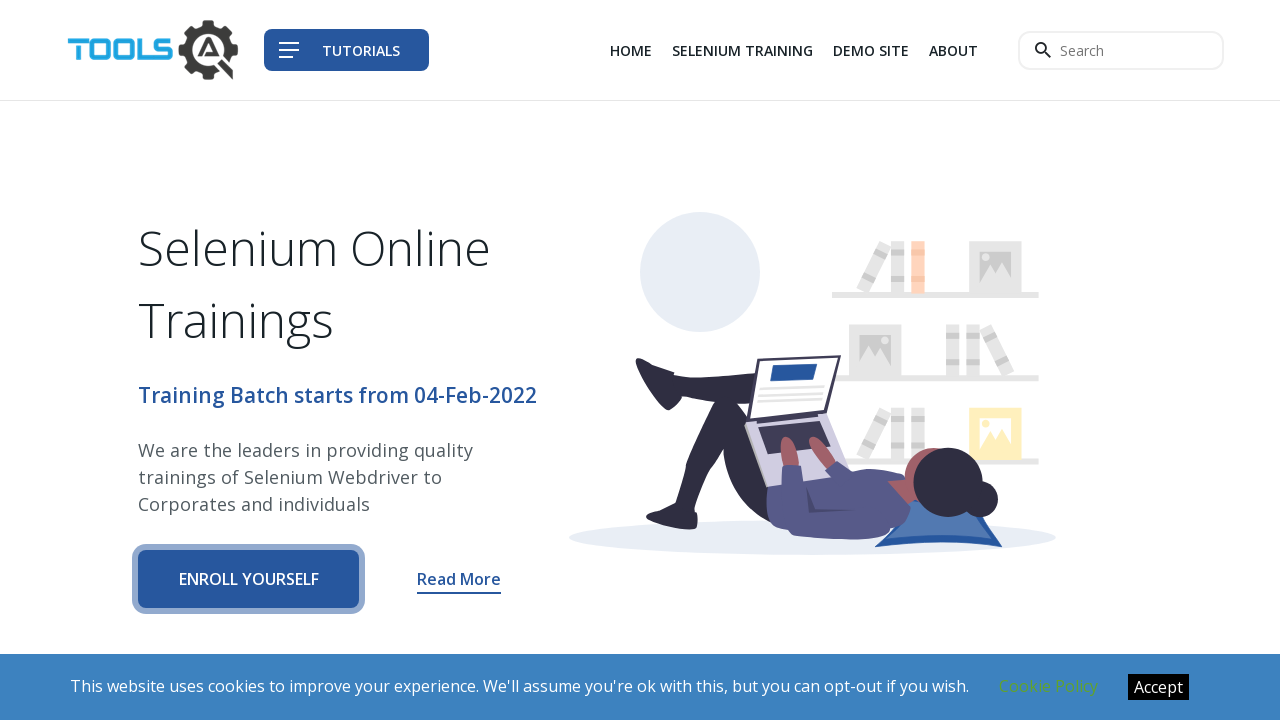

Clicked Selenium training button at (742, 50) on a[href='/selenium-training?q=headers']
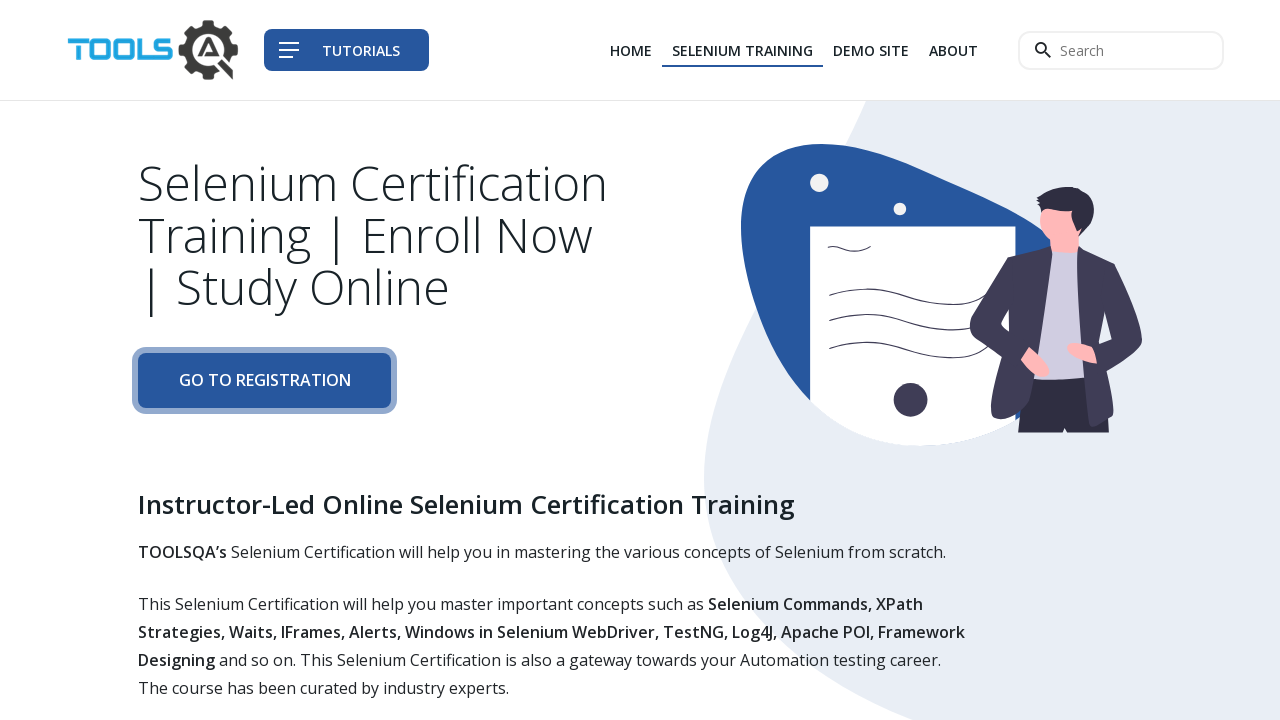

Enrollment heading appeared on Selenium training page
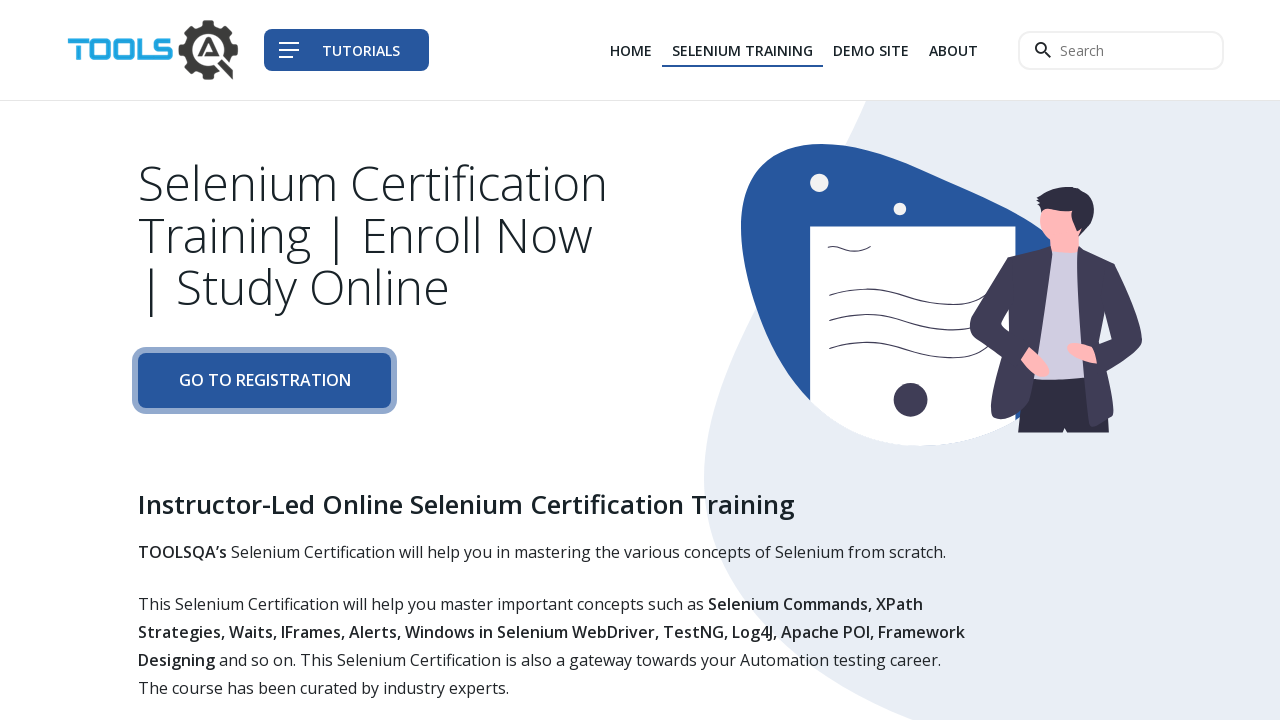

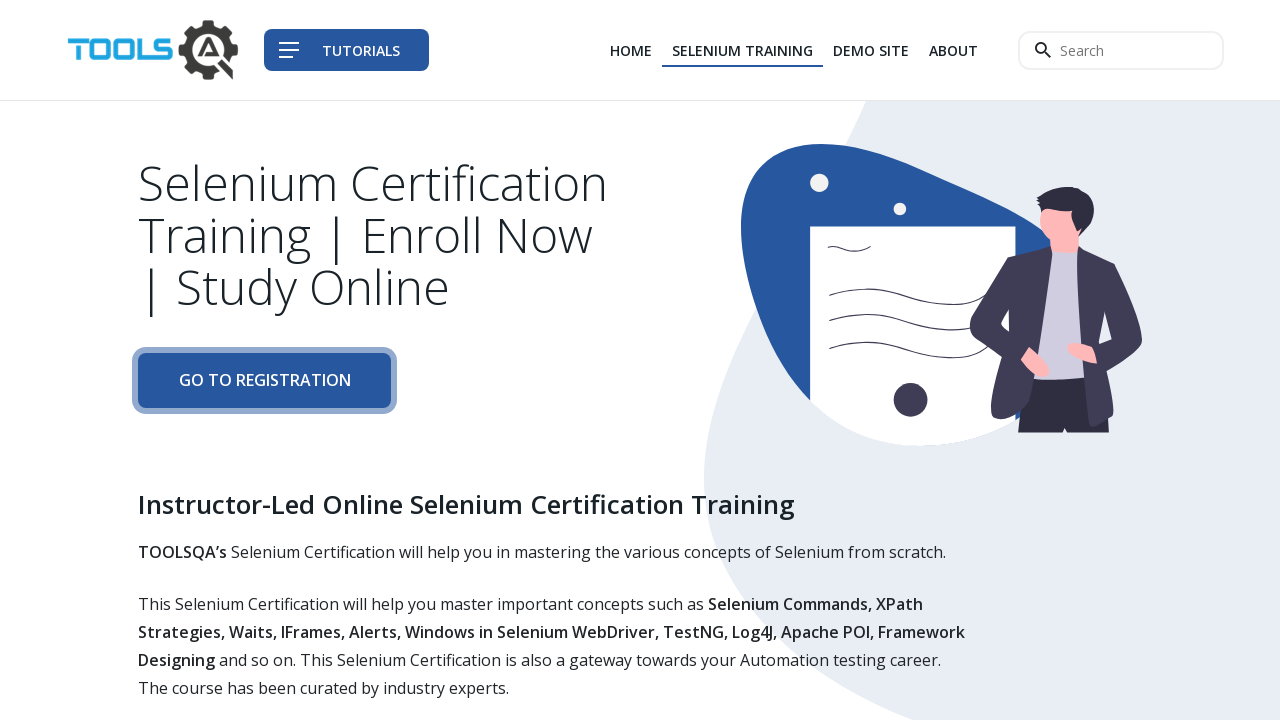